Tests radio button functionality by selecting the Yes and Impressive radio buttons and verifying the No button is disabled.

Starting URL: https://demoqa.com/elements

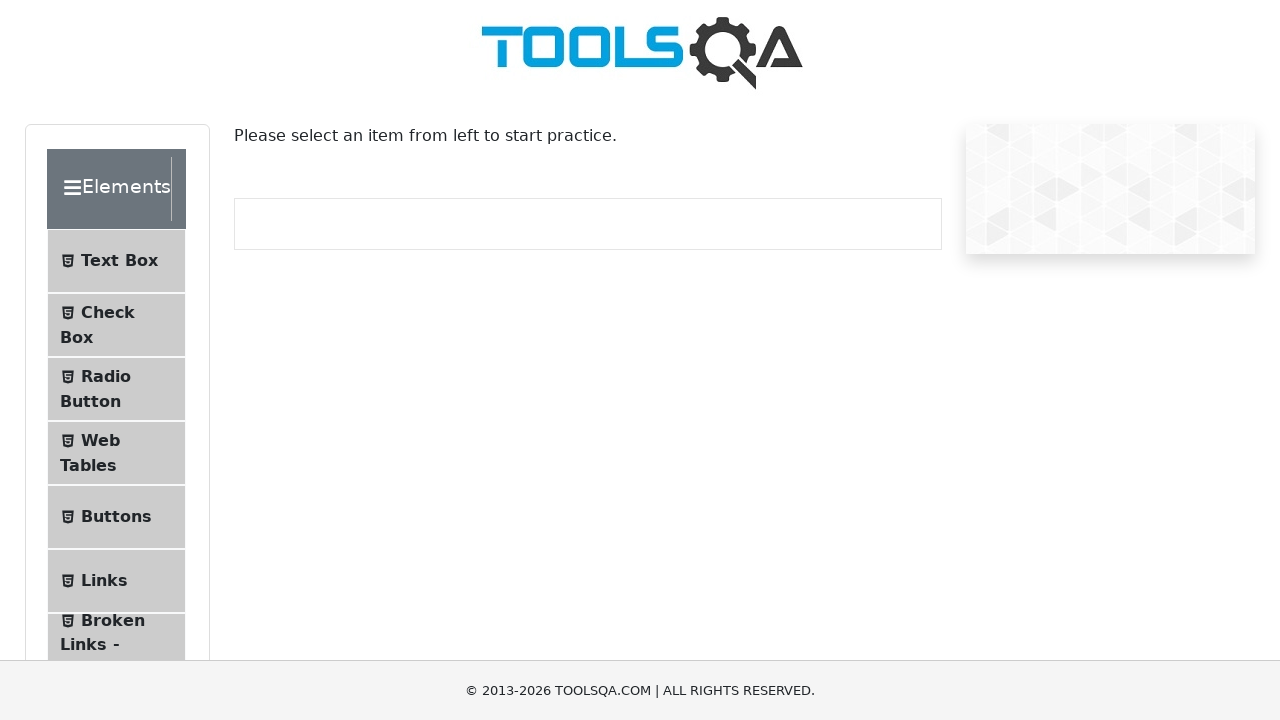

Clicked on Elements header at (109, 189) on xpath=//div[@class='header-wrapper']/*[text()='Elements']
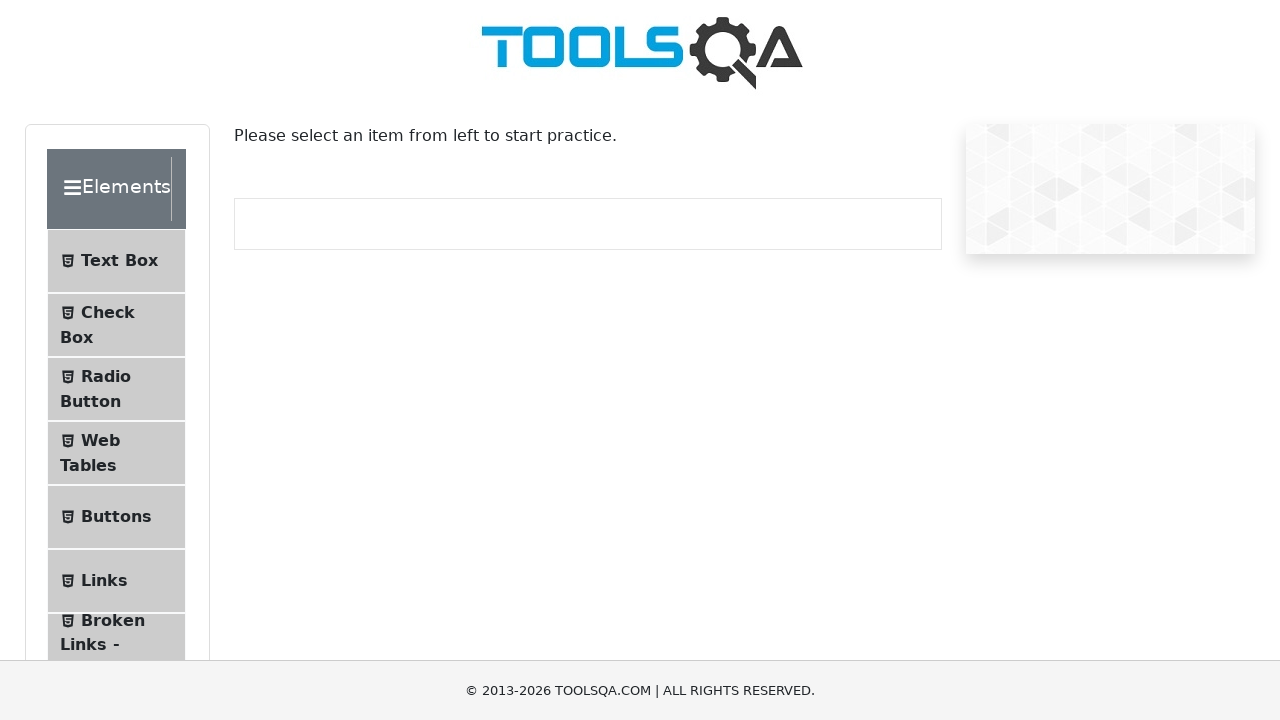

Clicked on Radio Button menu item at (106, 238) on xpath=//span[contains(text(), 'Radio Button')]
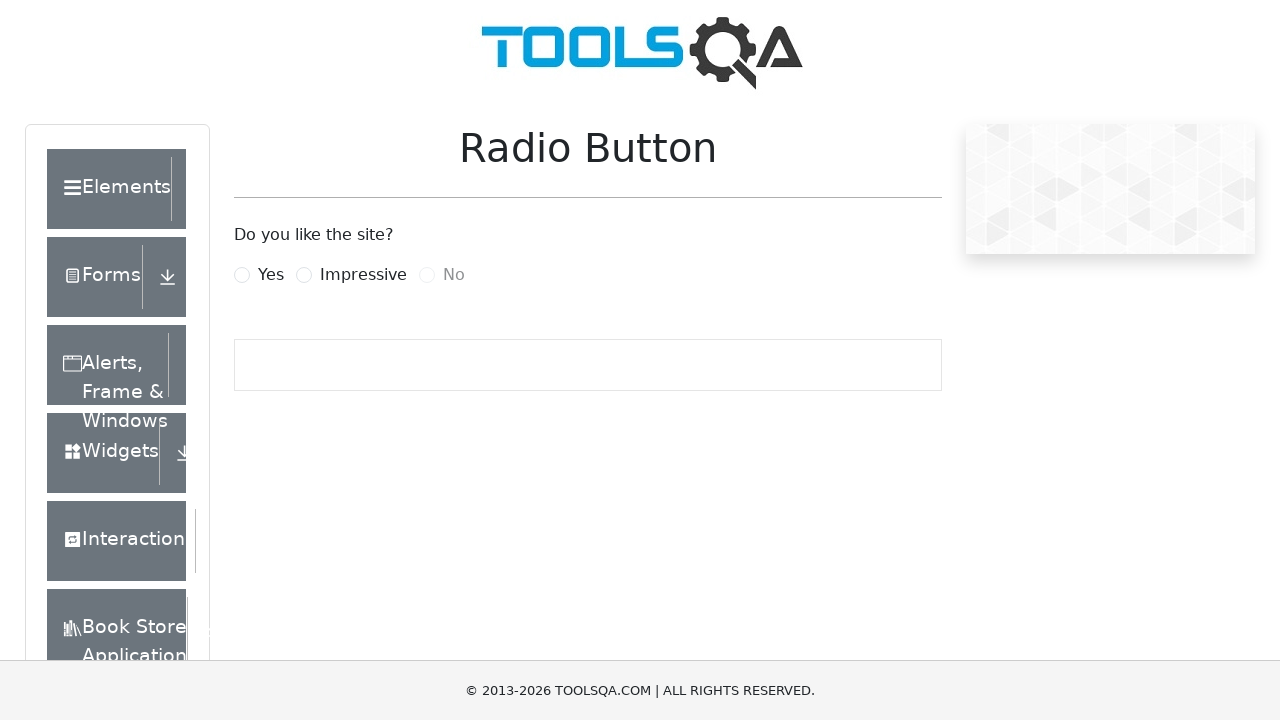

Clicked the Yes radio button at (271, 275) on xpath=//input[@id='yesRadio']//following-sibling::label
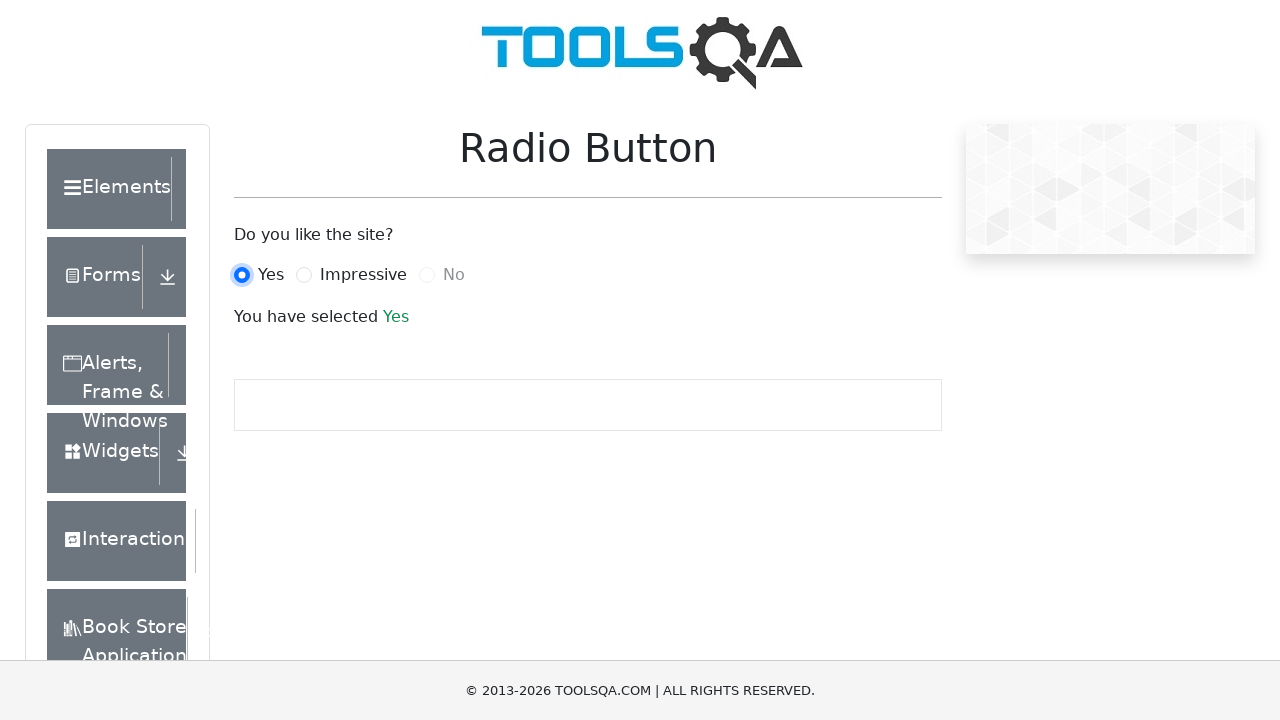

Clicked the Impressive radio button at (363, 275) on xpath=//input[@id='impressiveRadio']//following-sibling::label
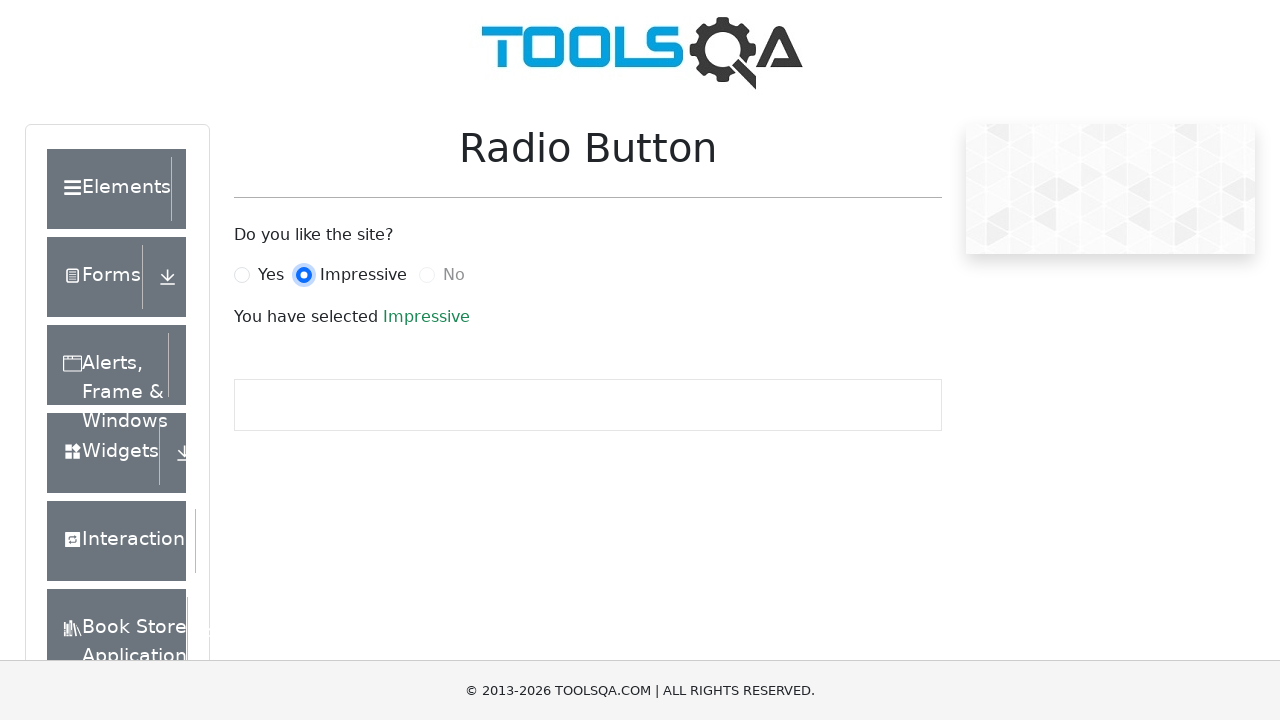

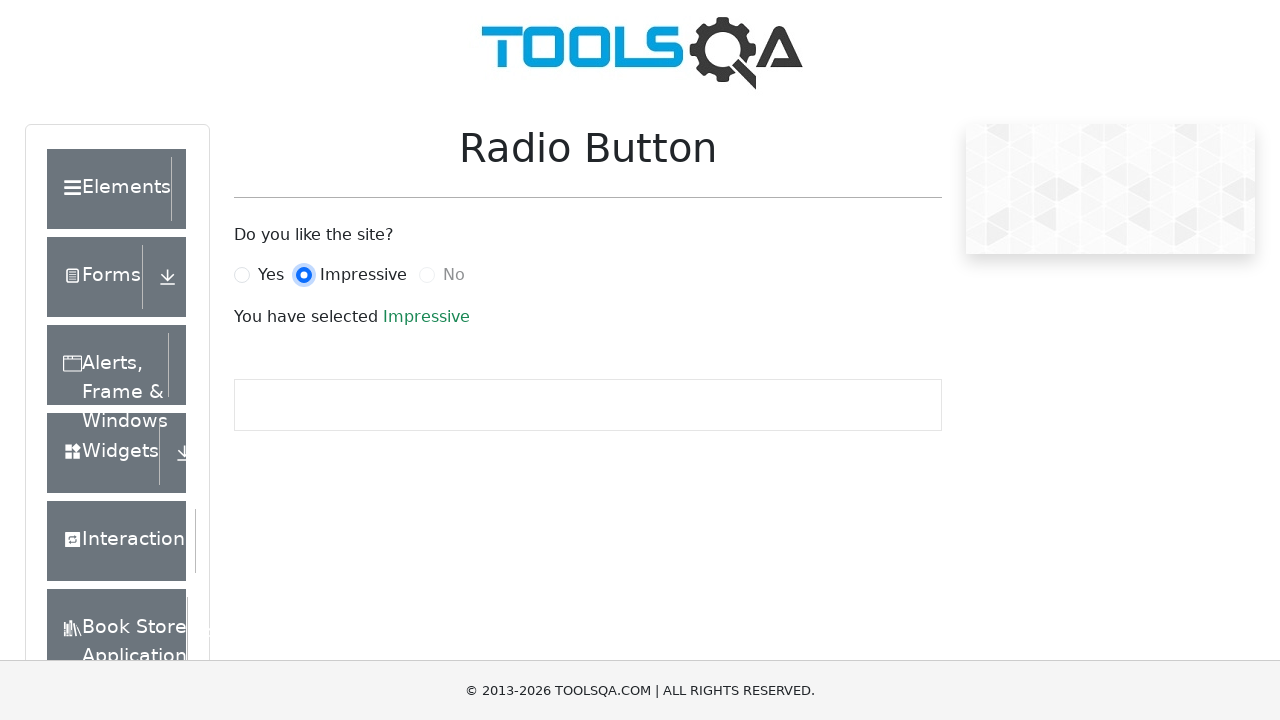